Tests basic browser commands by navigating to a website, retrieving page title, URL, and page source information

Starting URL: http://daringfireball.net/

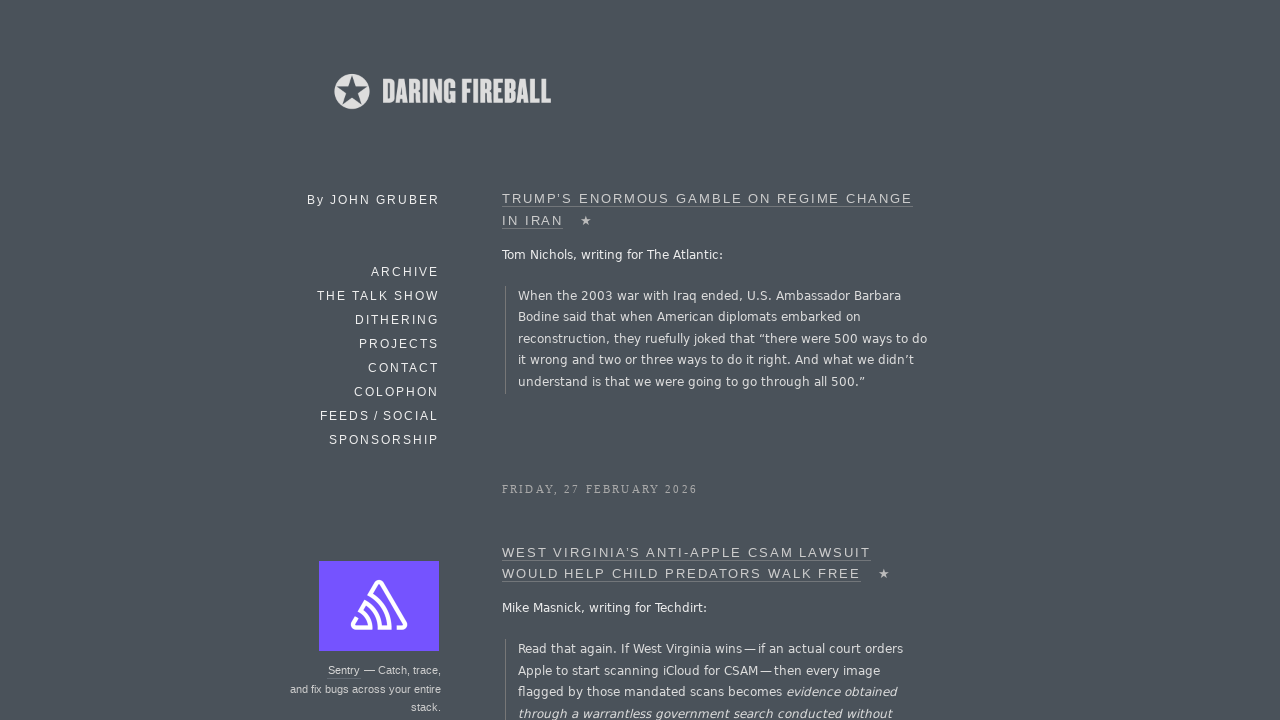

Waited for page to load with domcontentloaded state
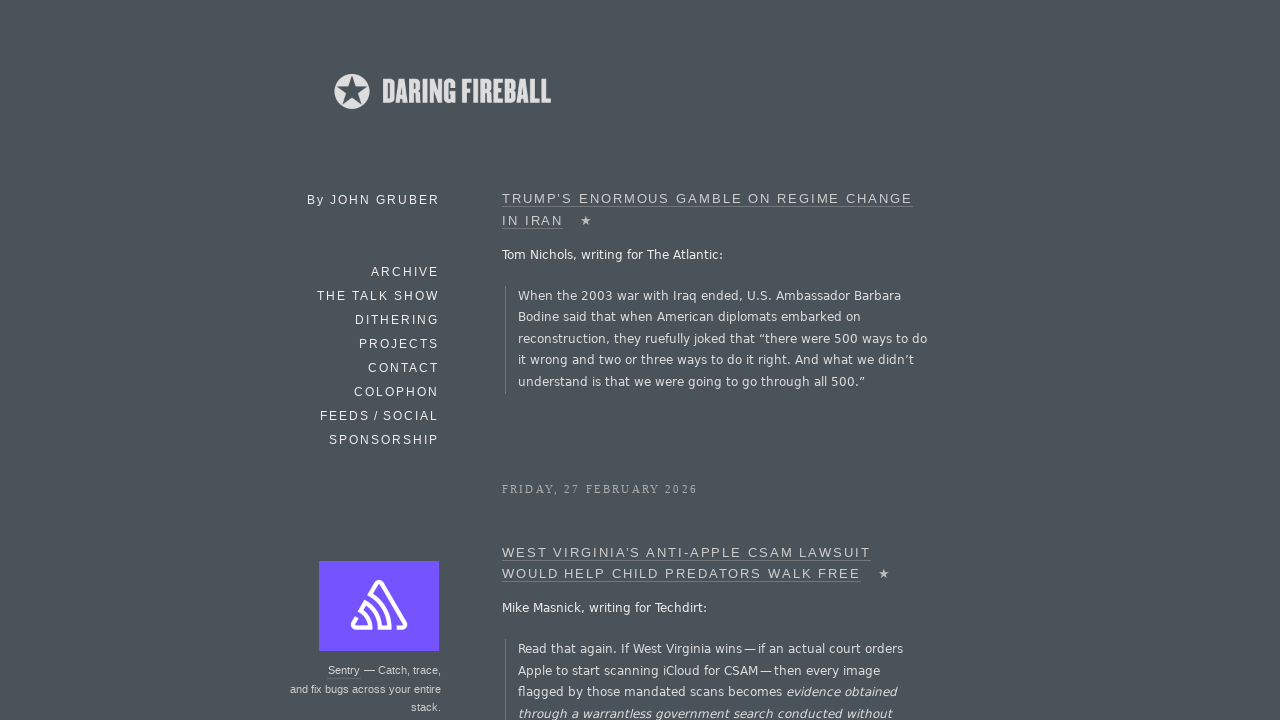

Reloaded the page
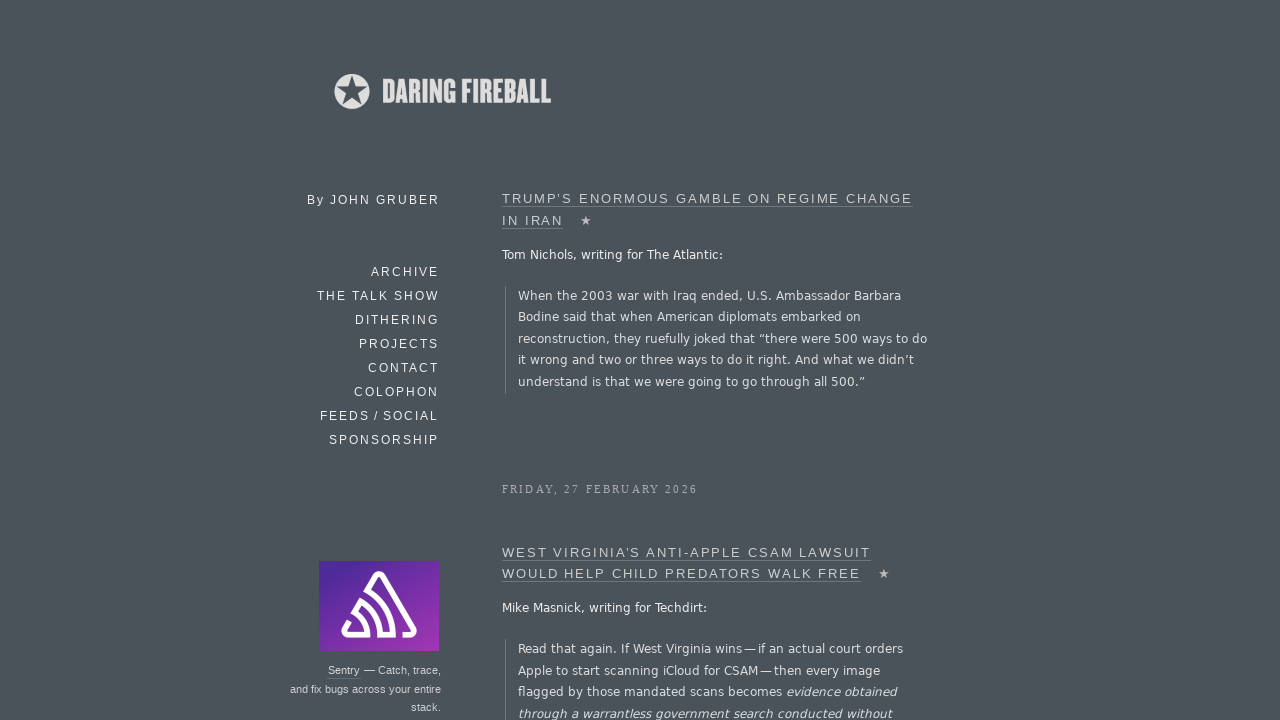

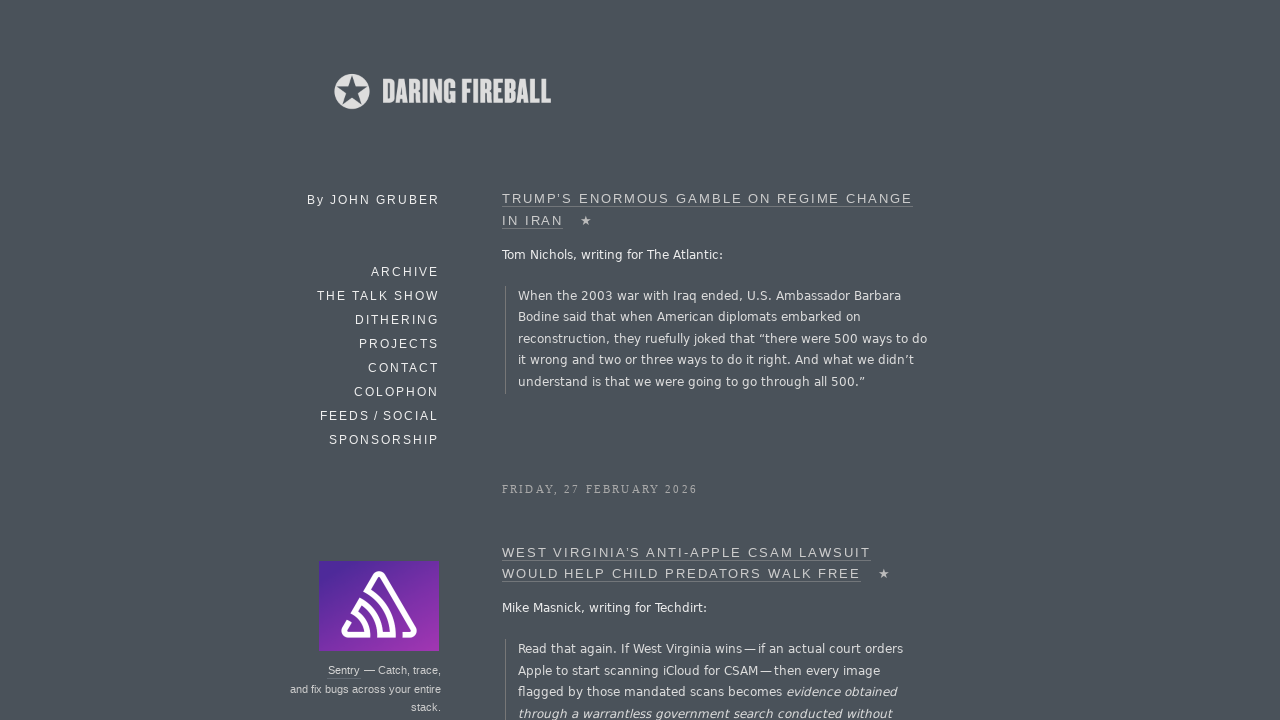